Tests the Mac VPN download functionality by clicking the Mac download link and verifying it navigates to the thanks page and triggers a file download from Mozilla's archive.

Starting URL: https://www.mozilla.org/en-US/products/vpn/download/?geo=us

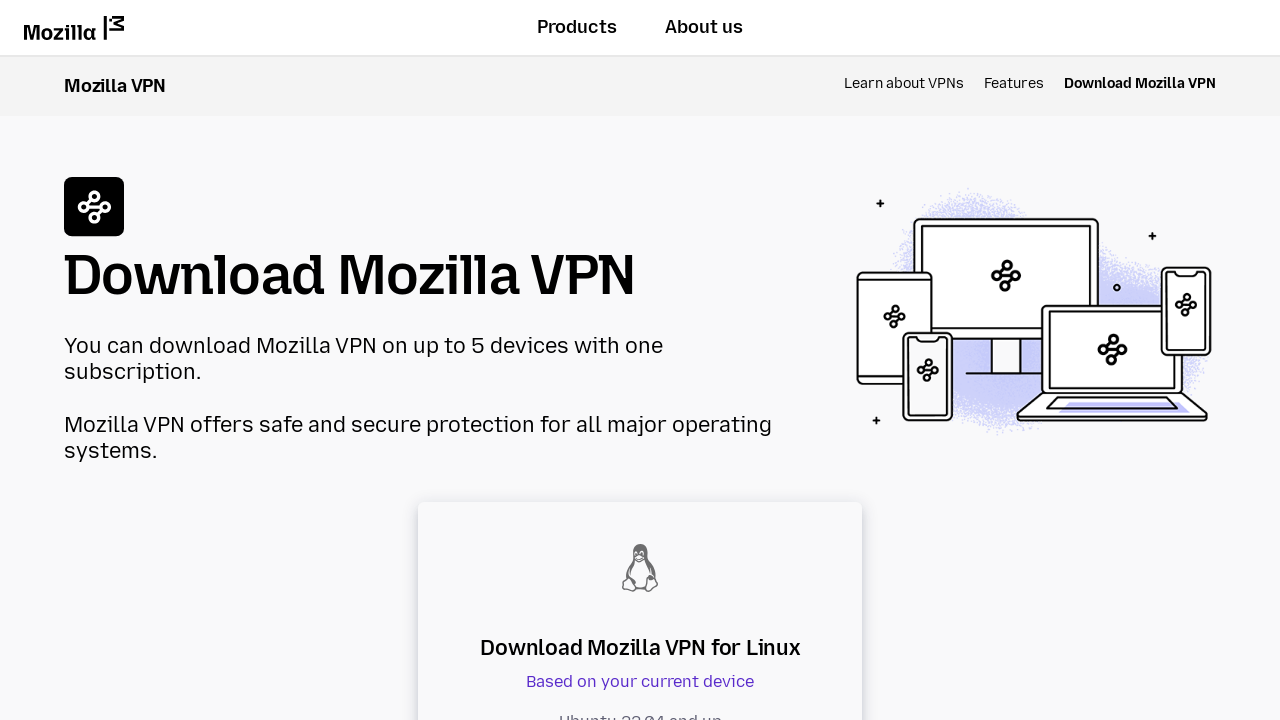

Located Mac download link element
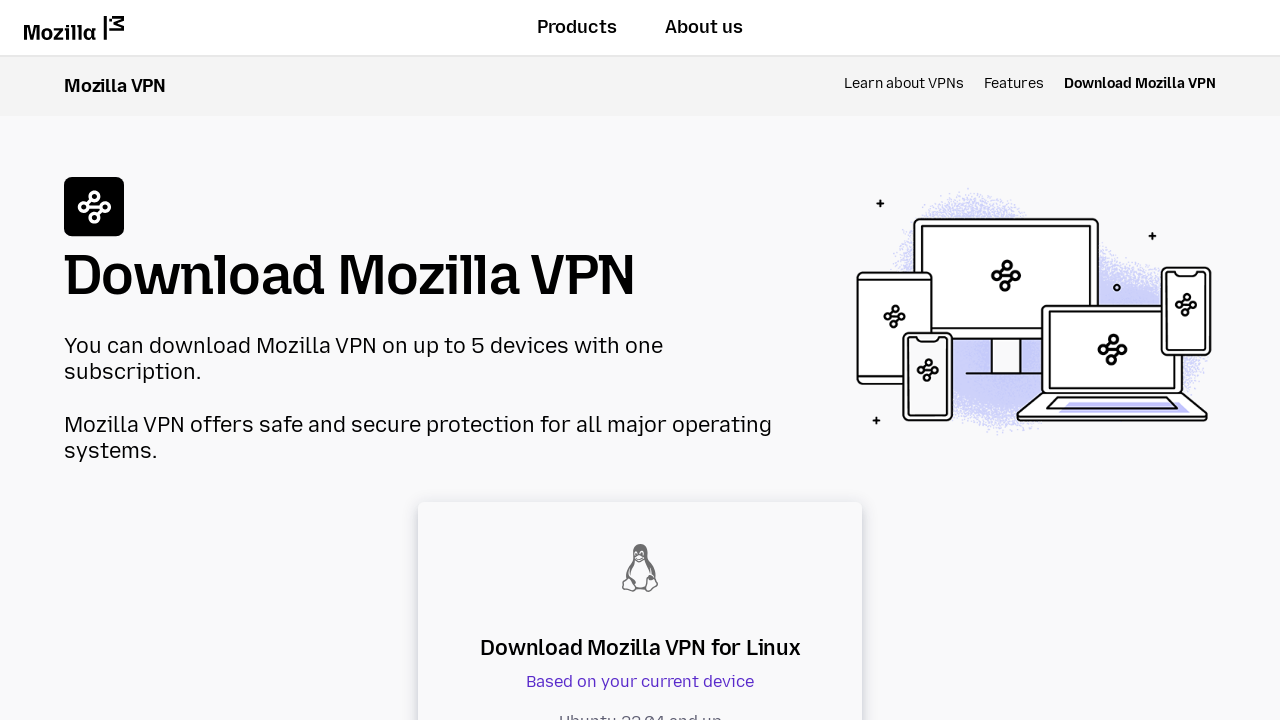

Mac download link became visible
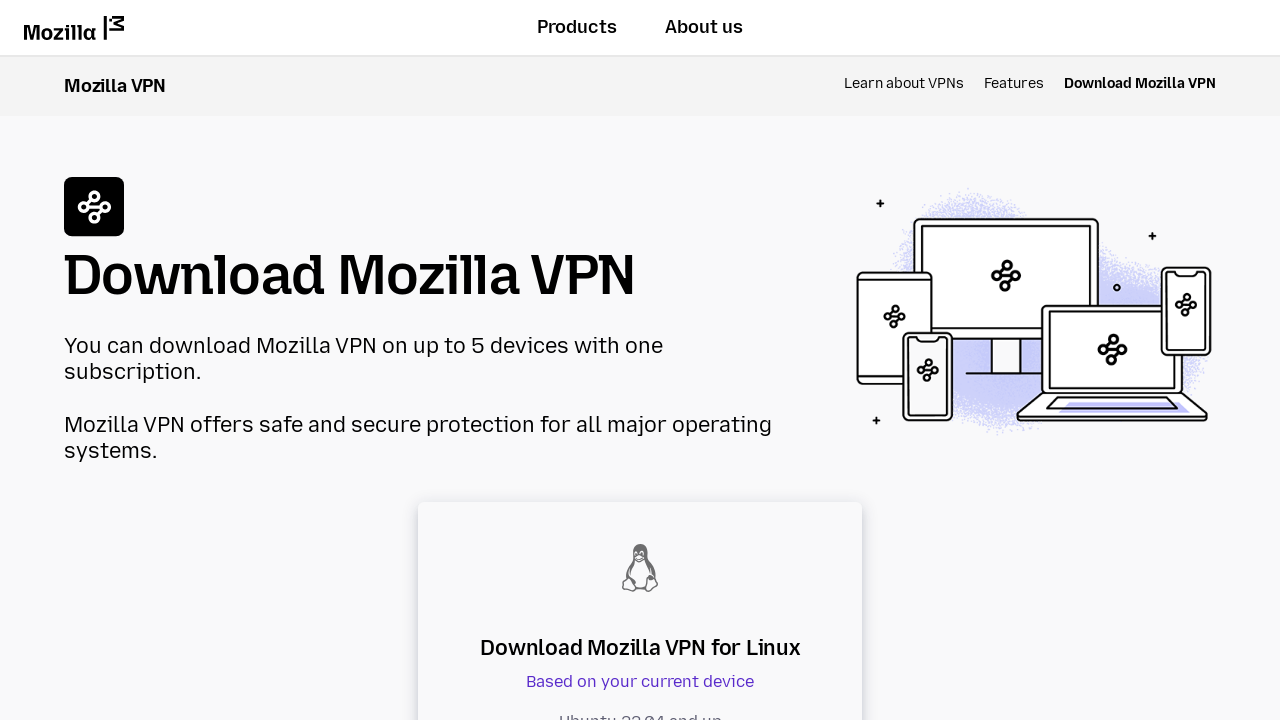

Clicked Mac download link at (1008, 360) on internal:testid=[data-testid="vpn-download-link-secondary-mac"s]
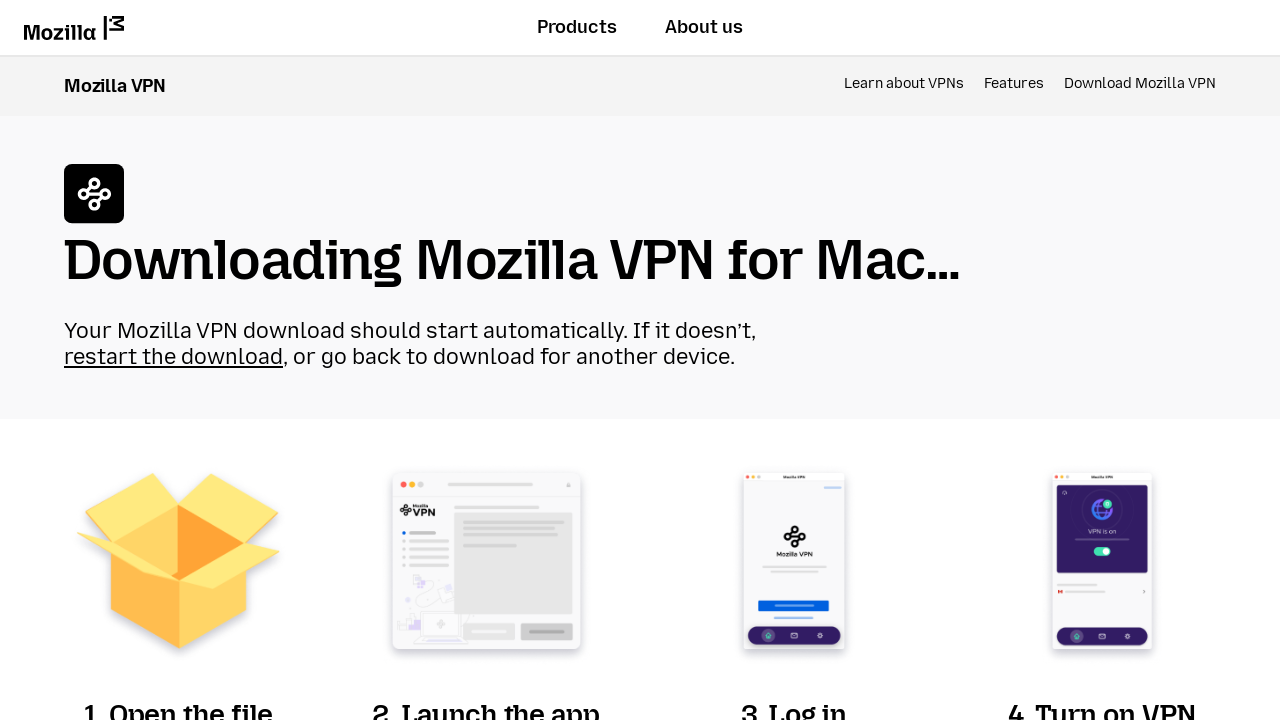

Navigated to Mac VPN download thanks page
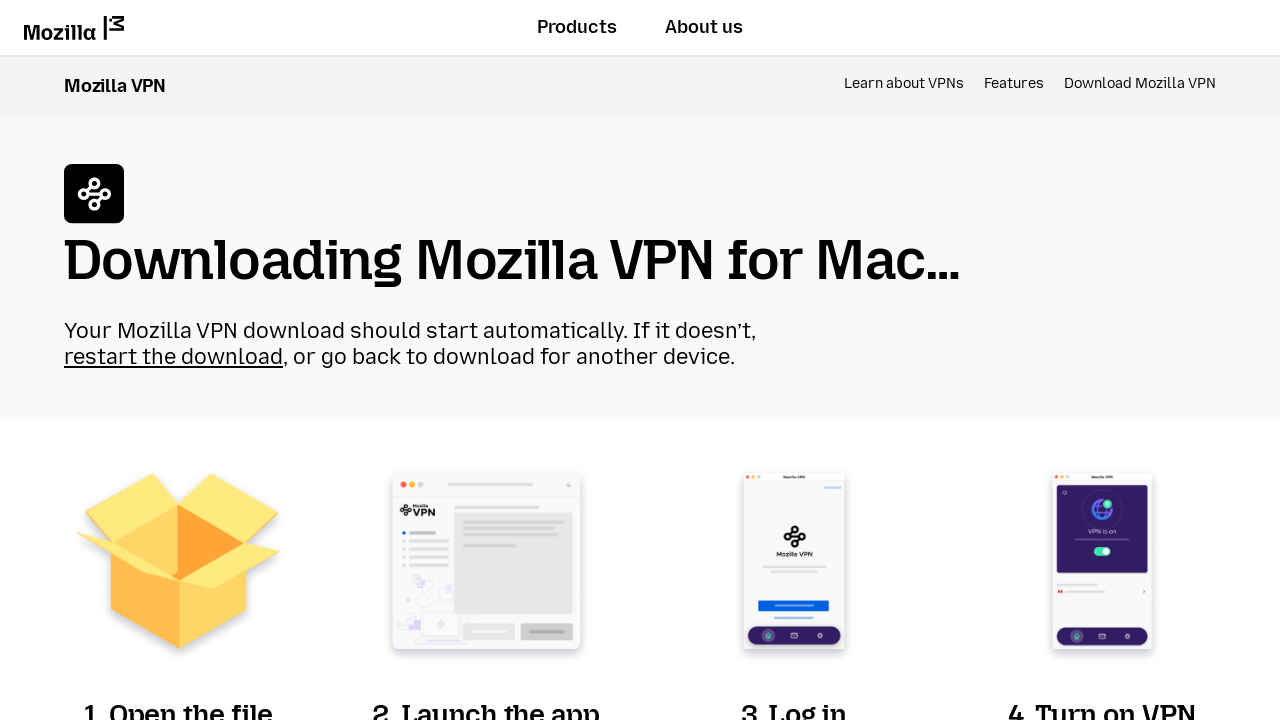

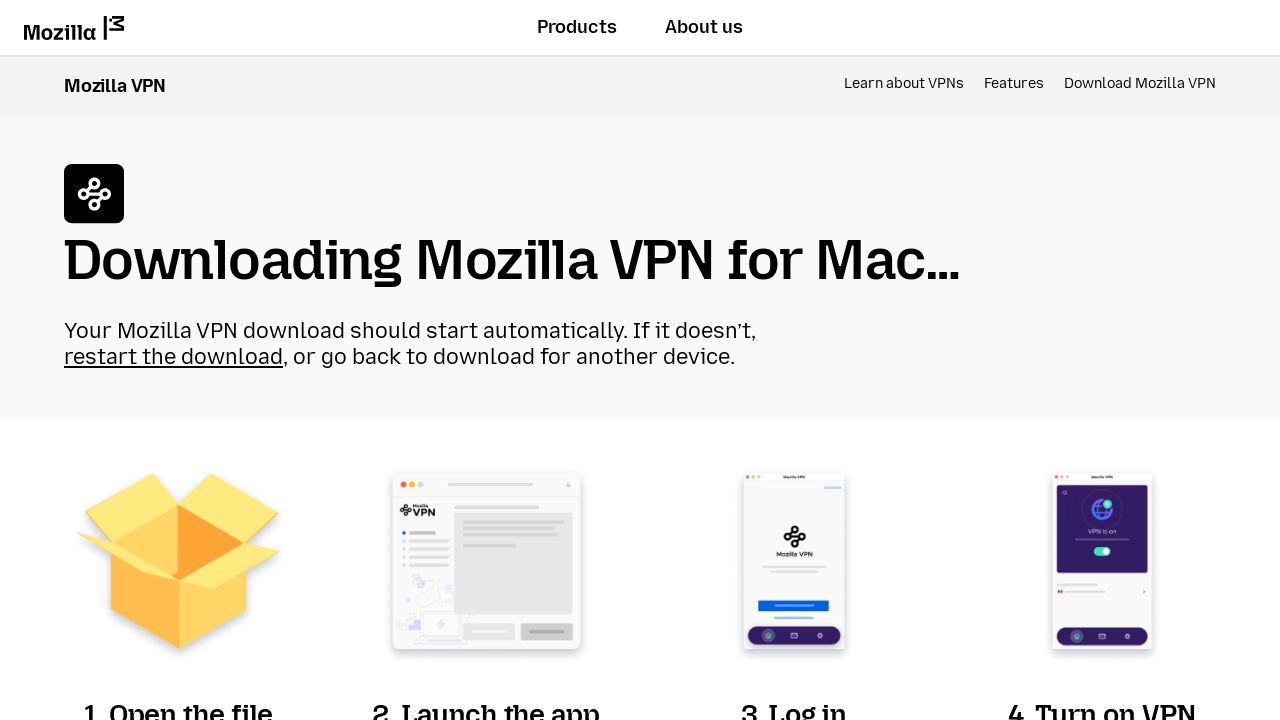